Automates the Kirby Cafe reservation process by accepting terms and conditions, selecting number of guests (2), choosing a month and day from the calendar, and selecting a time slot.

Starting URL: https://kirbycafe-reserve.com/guest/tokyo/

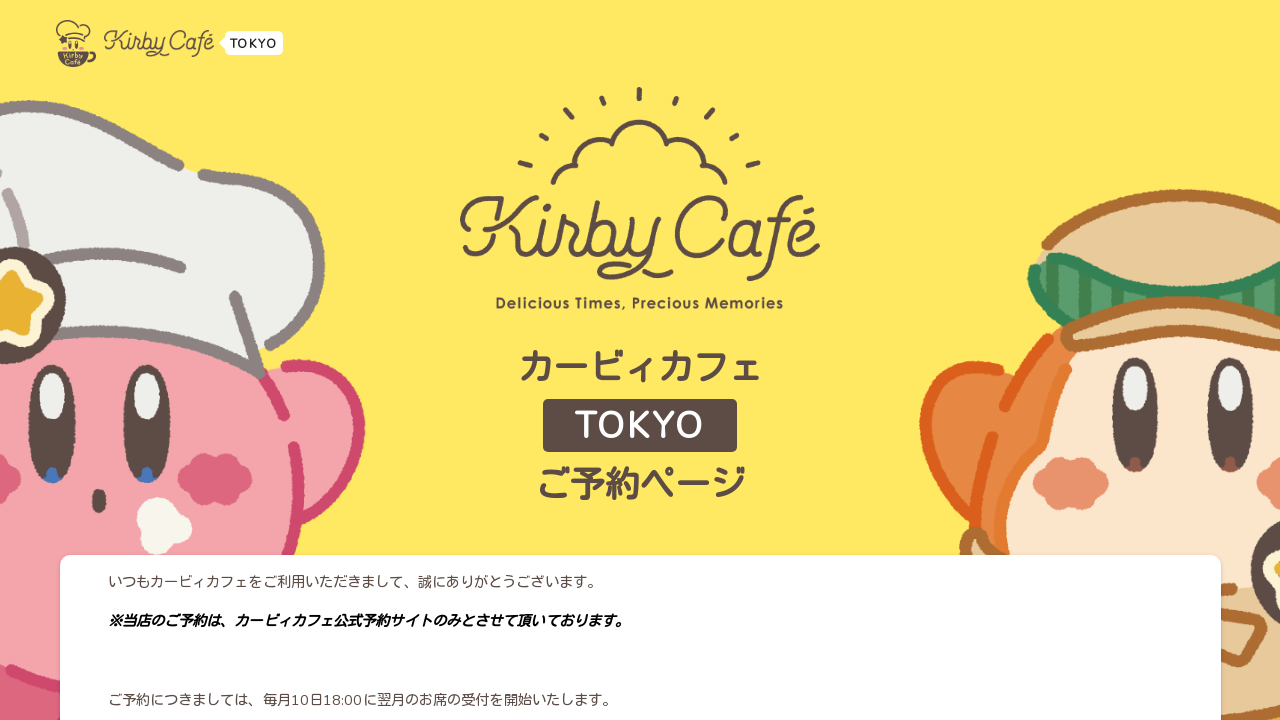

Waited for terms and conditions confirmation button to load
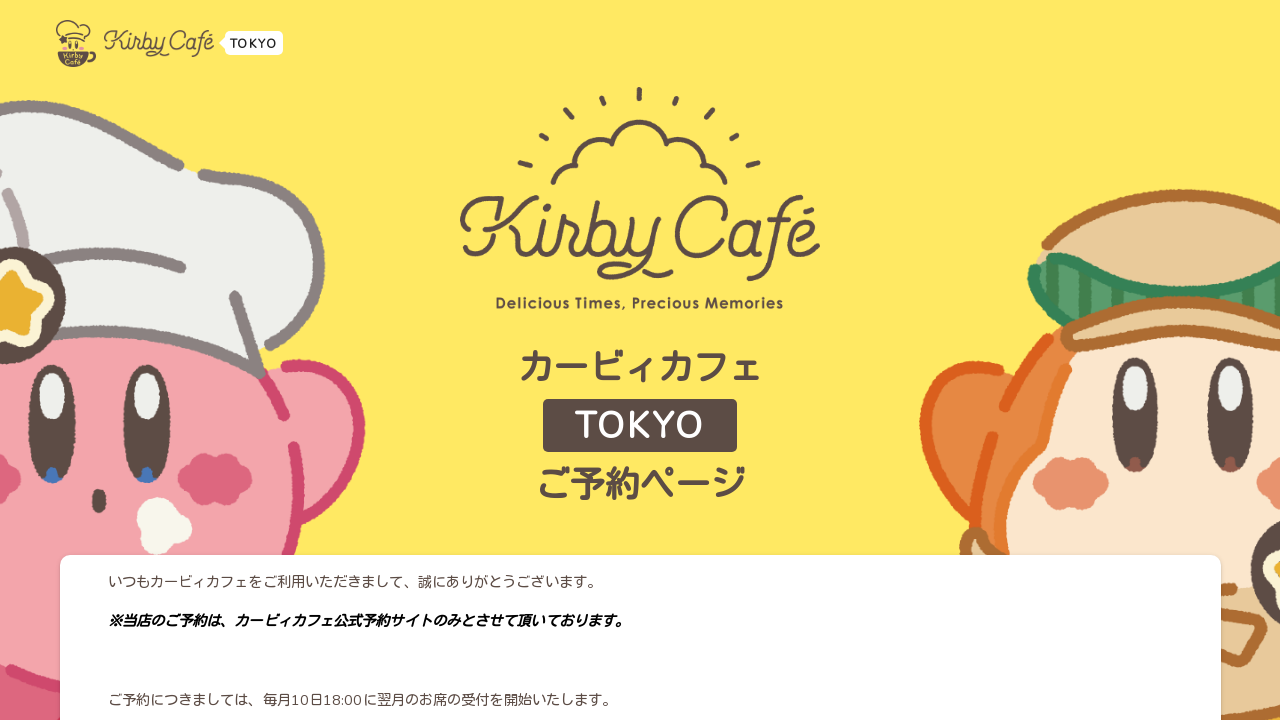

Clicked terms and conditions confirmation button at (656, 568) on xpath=//*[contains(text(),'上記の内容を確認しました')]
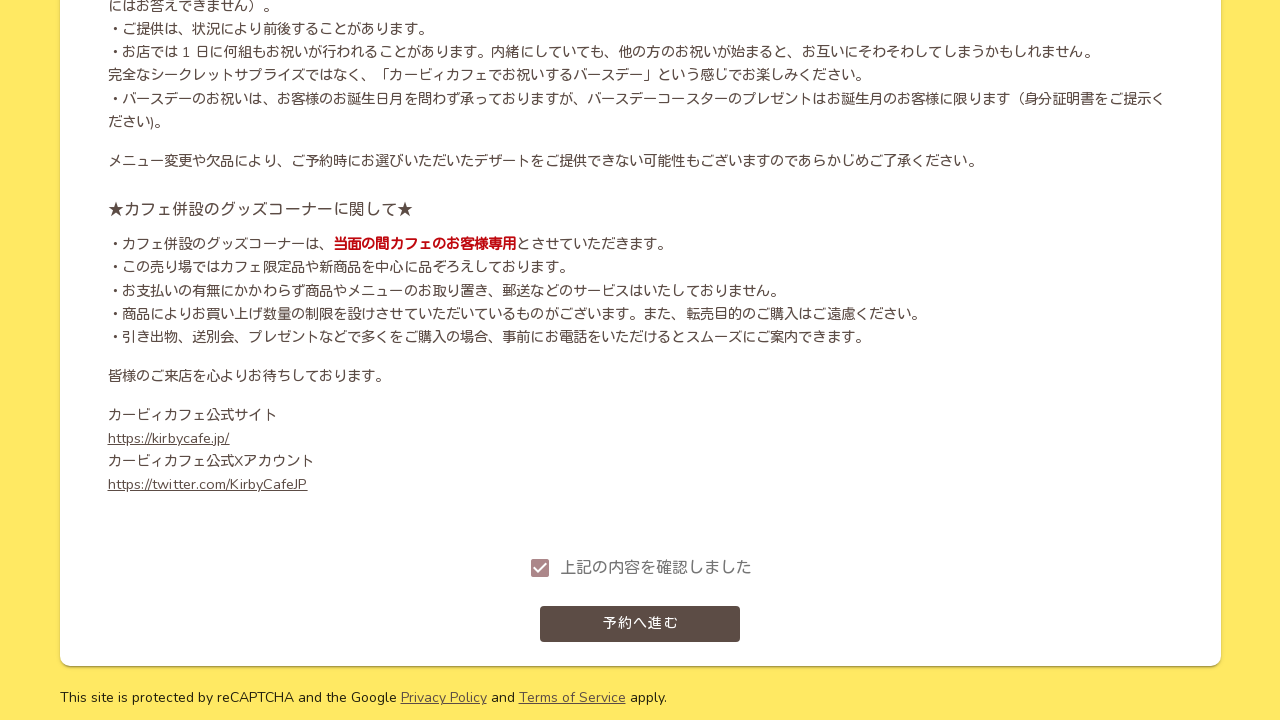

Clicked proceed to reservation button at (640, 624) on xpath=//*[contains(text(),'予約へ進む')]
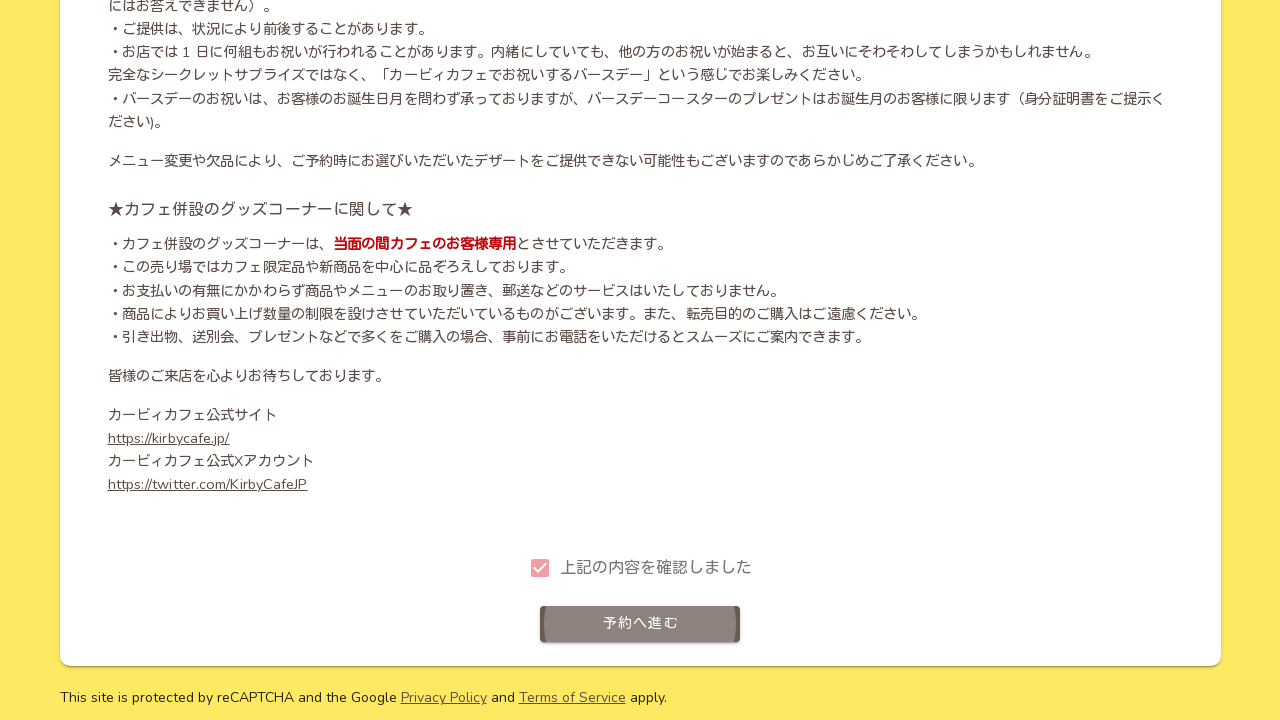

Waited for acknowledgment popup button to appear
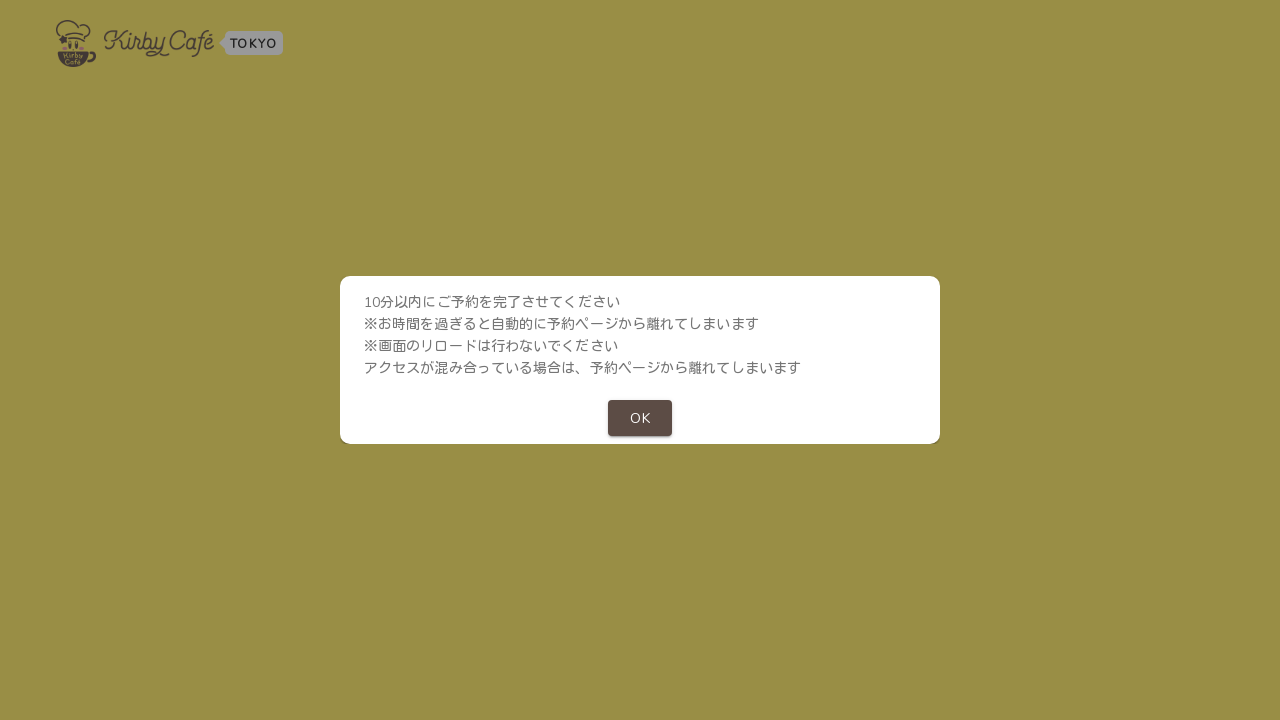

Clicked acknowledgment popup button to close it at (640, 418) on xpath=/html/body/div/div/div/div[1]/div/div/div[2]/button
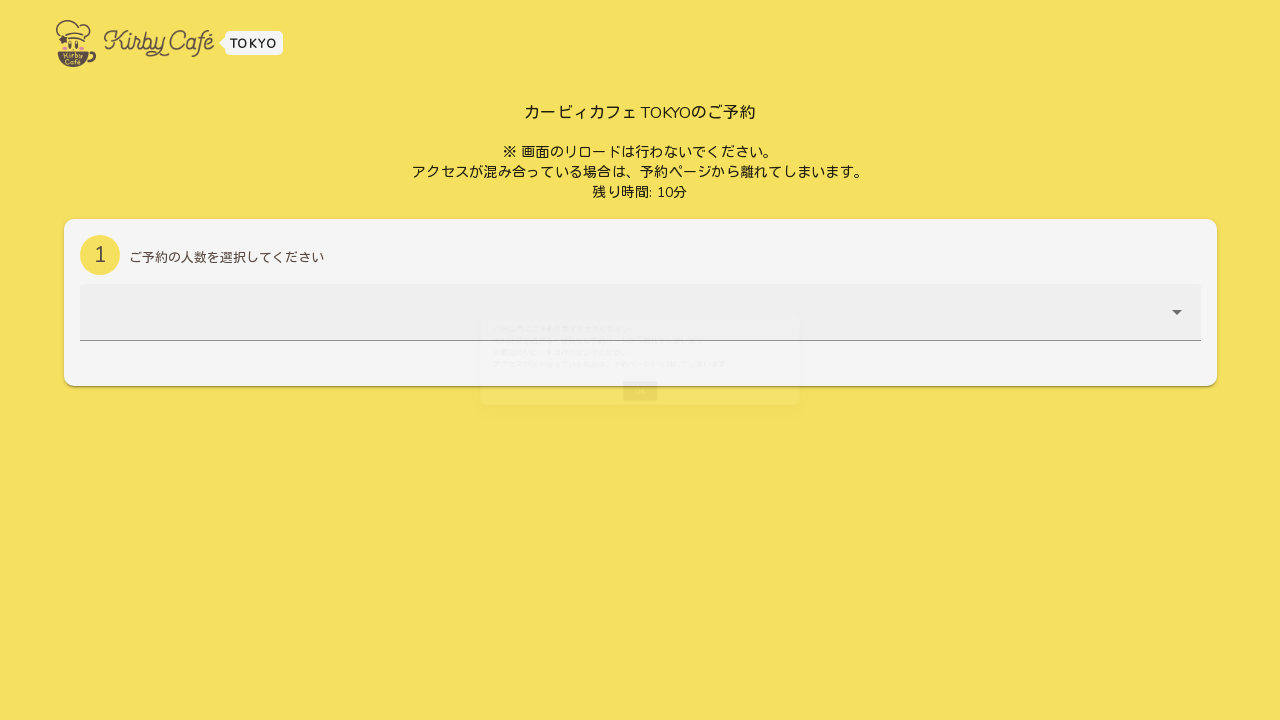

Clicked on guest count dropdown to open it at (640, 327) on div.v-input.theme--light.v-text-field.v-text-field--filled.v-text-field--is-boot
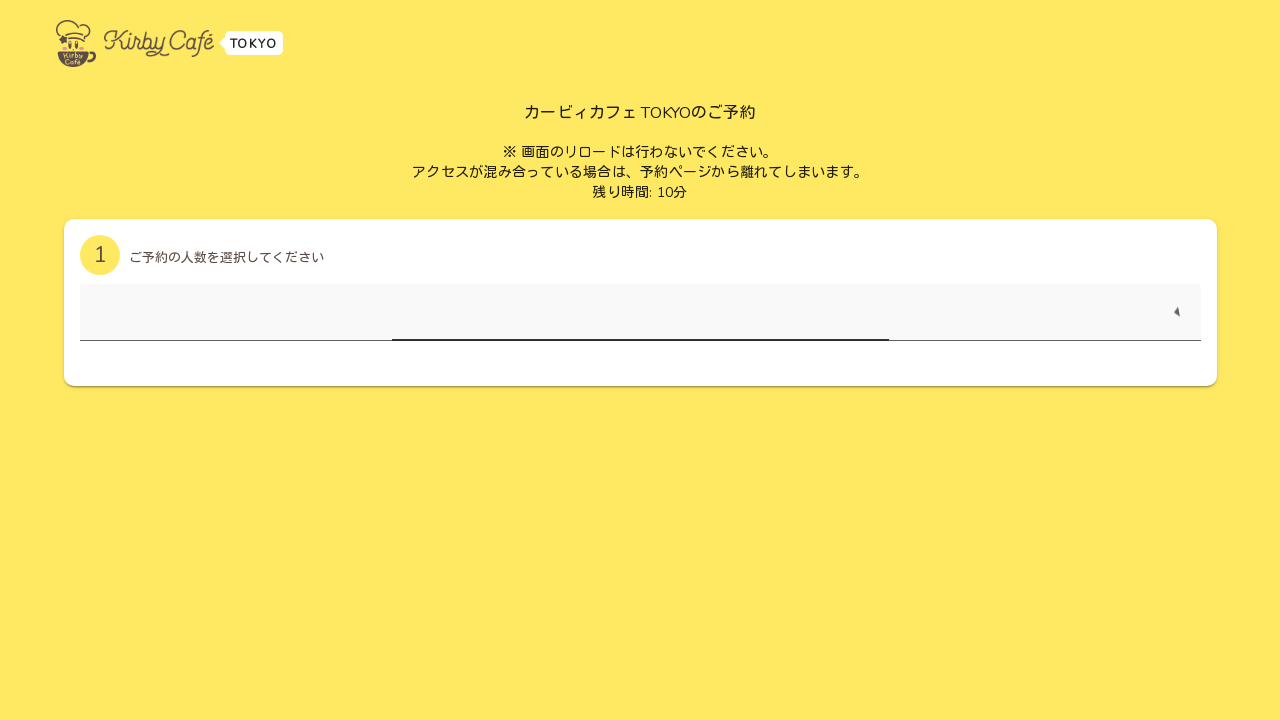

Selected 2 guests from dropdown menu at (640, 364) on xpath=//div[contains(text(),'2名様')]
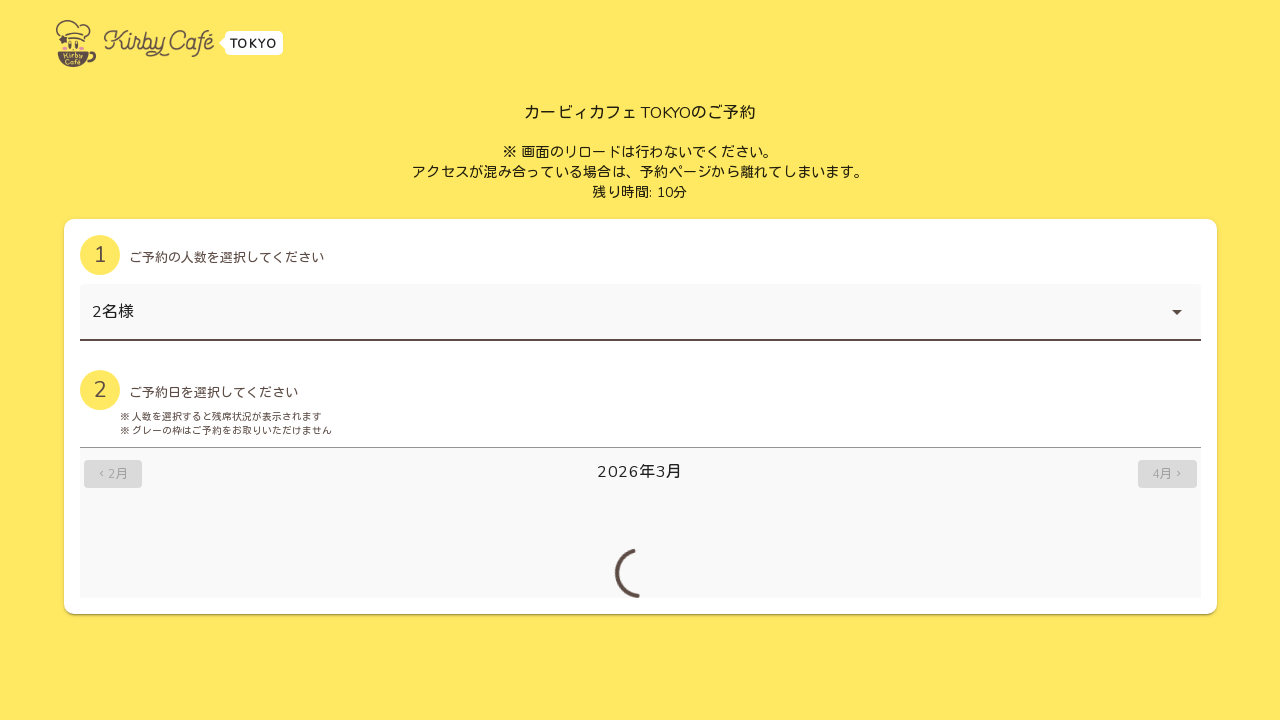

Clicked on March to select the month at (640, 472) on xpath=//*[contains(text(), '3月')]
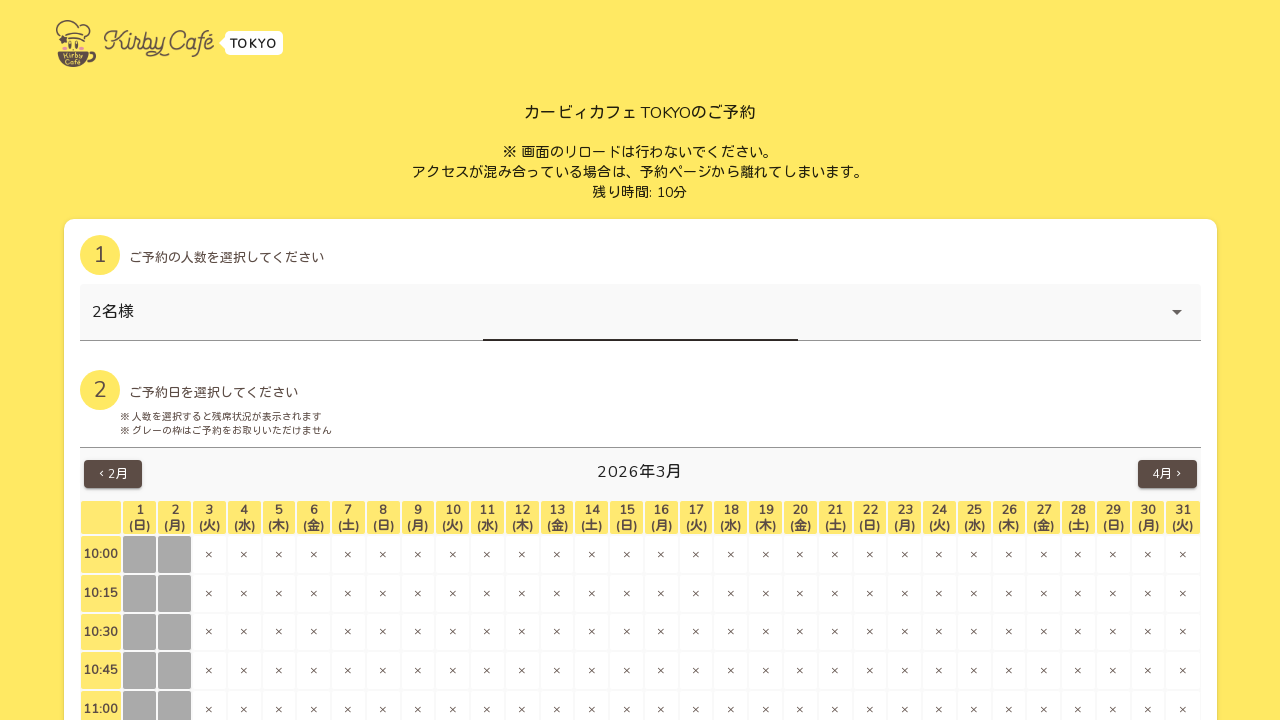

Waited for calendar to load after month selection
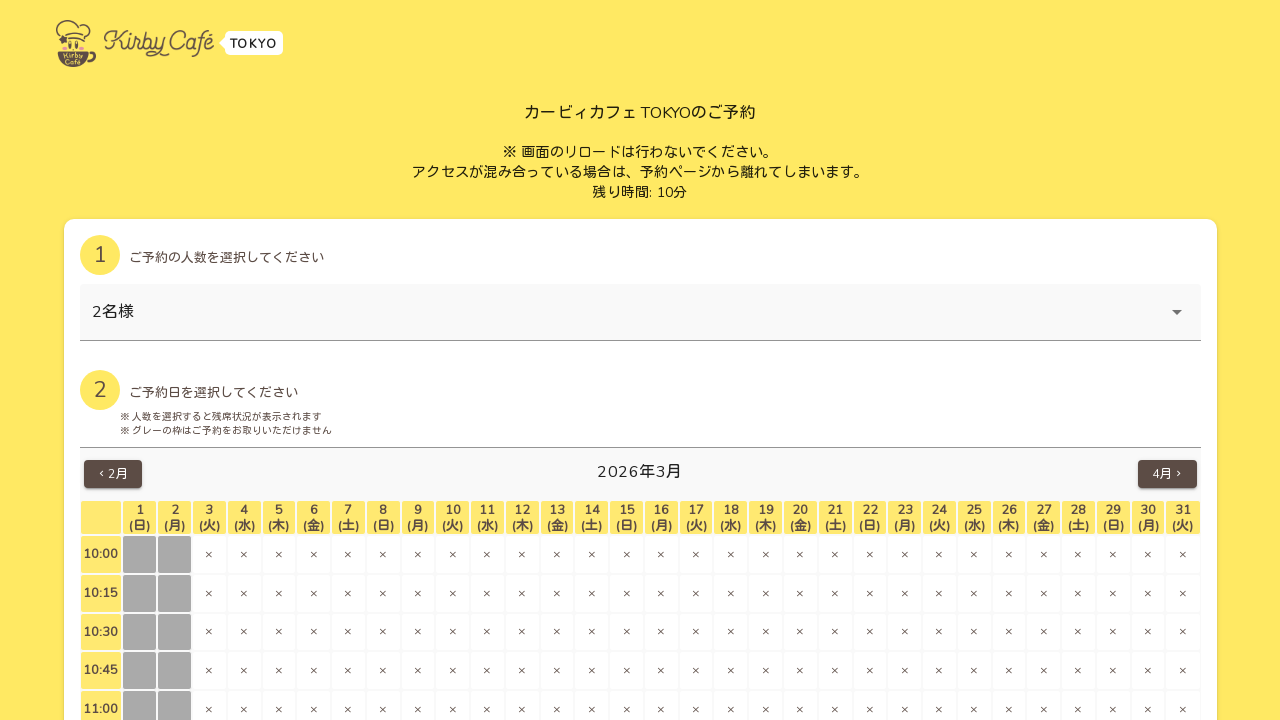

Selected the 21st day from the calendar grid at (835, 554) on xpath=/html/body/div/div/div/div[3]/div[2]/div/div[1]/div[2]/div[2]/div[2]/table
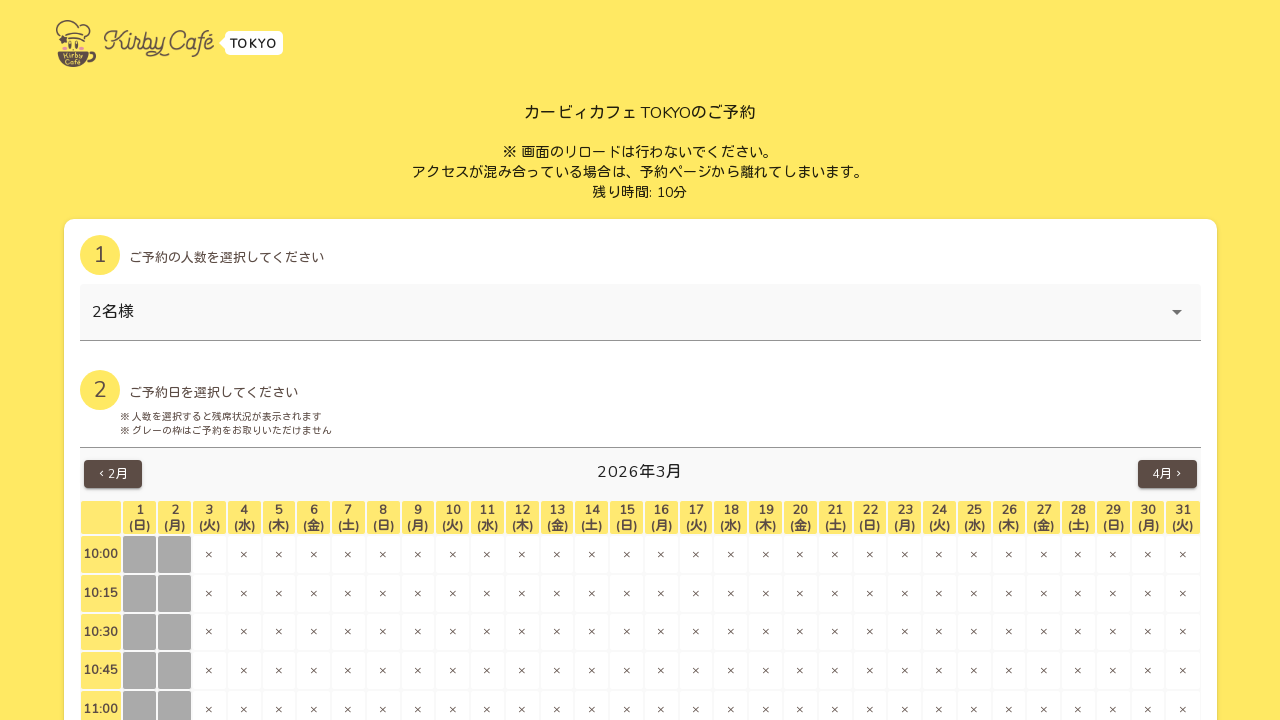

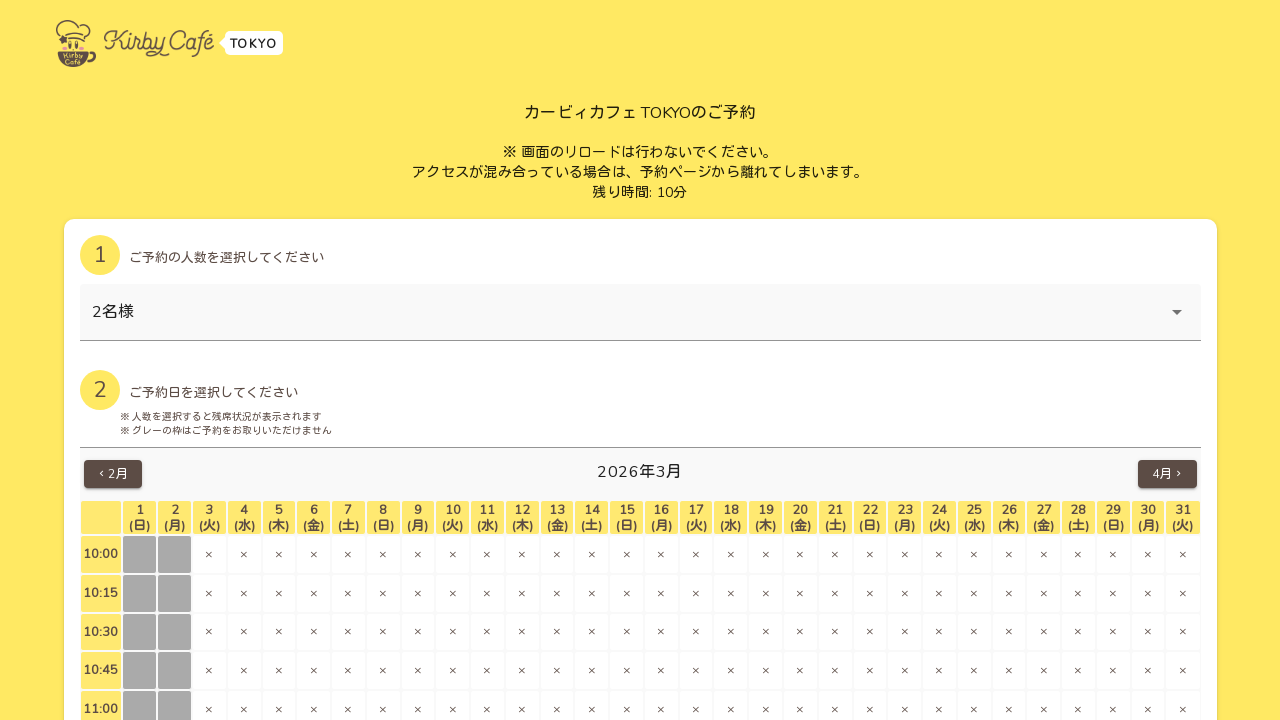